Navigates to a specific news post on LiveLib, clicks on a news button, and verifies the news page header

Starting URL: https://www.livelib.ru/news/post/118924-derzhim-v-kurse-tekuschij-status-rabot-i-problemy-na-sajte

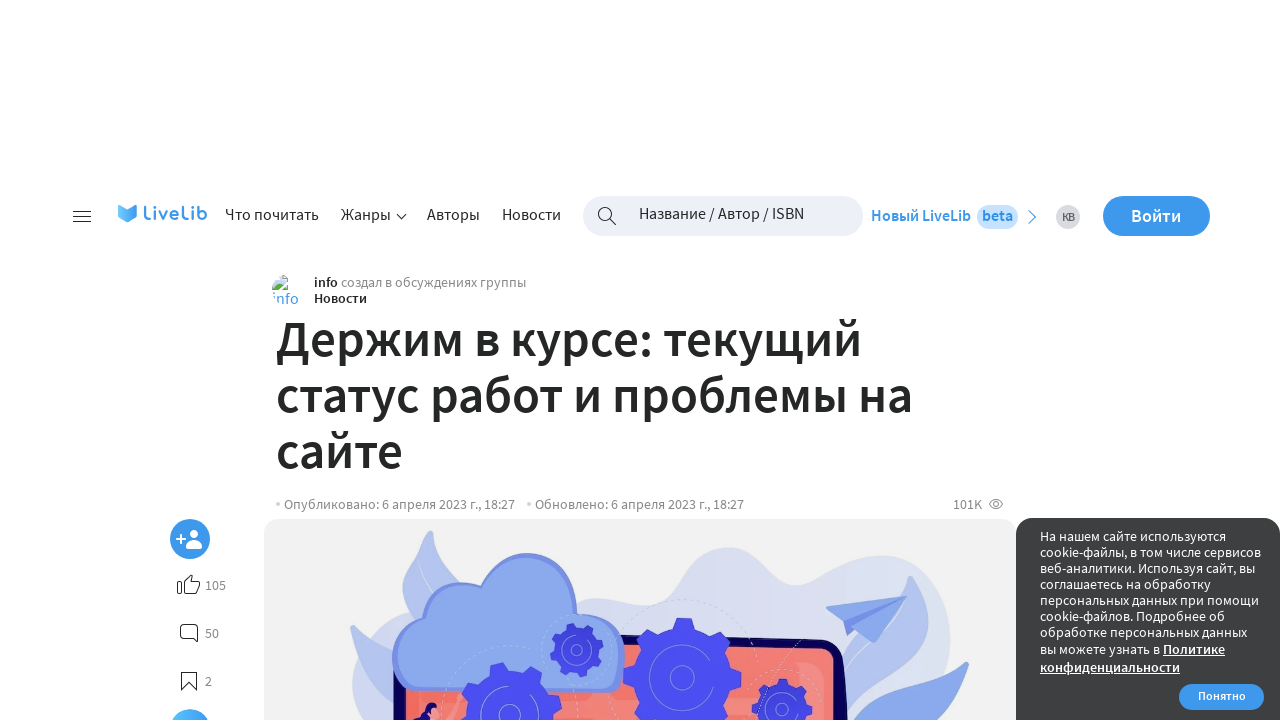

Clicked the news button in header at (340, 298) on [class="header-card-user__class"] b
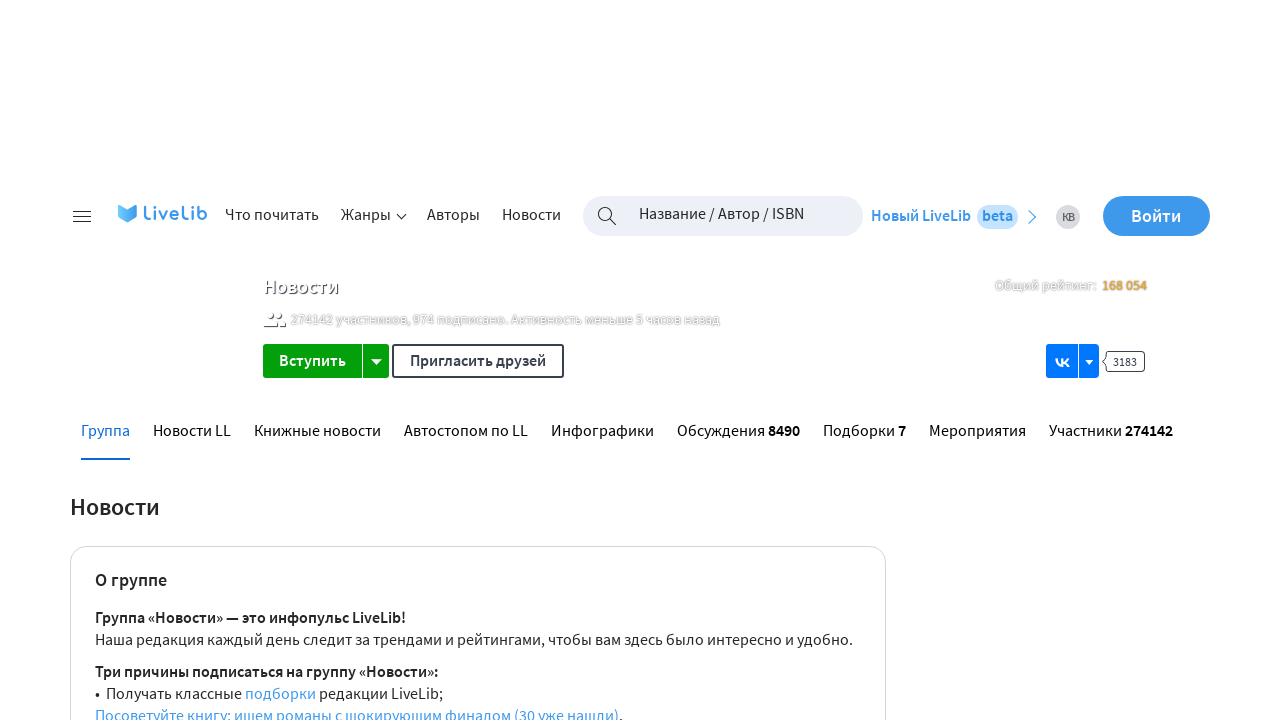

News page header loaded and verified
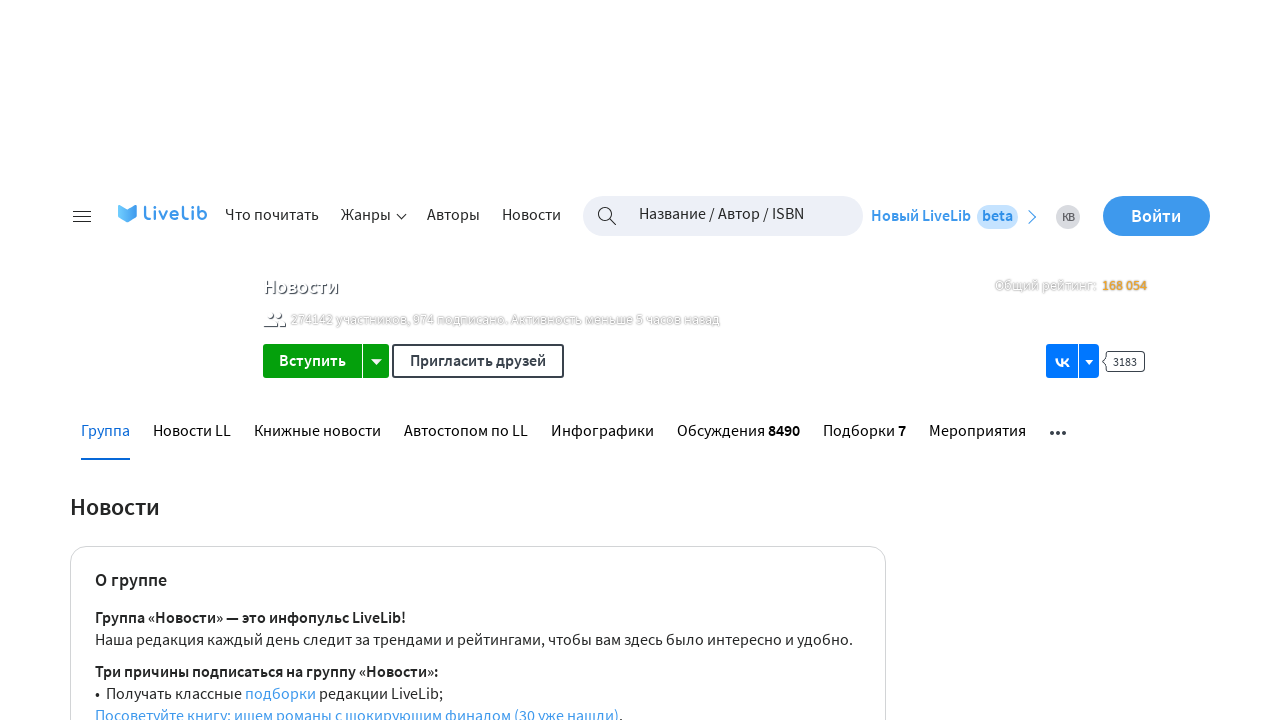

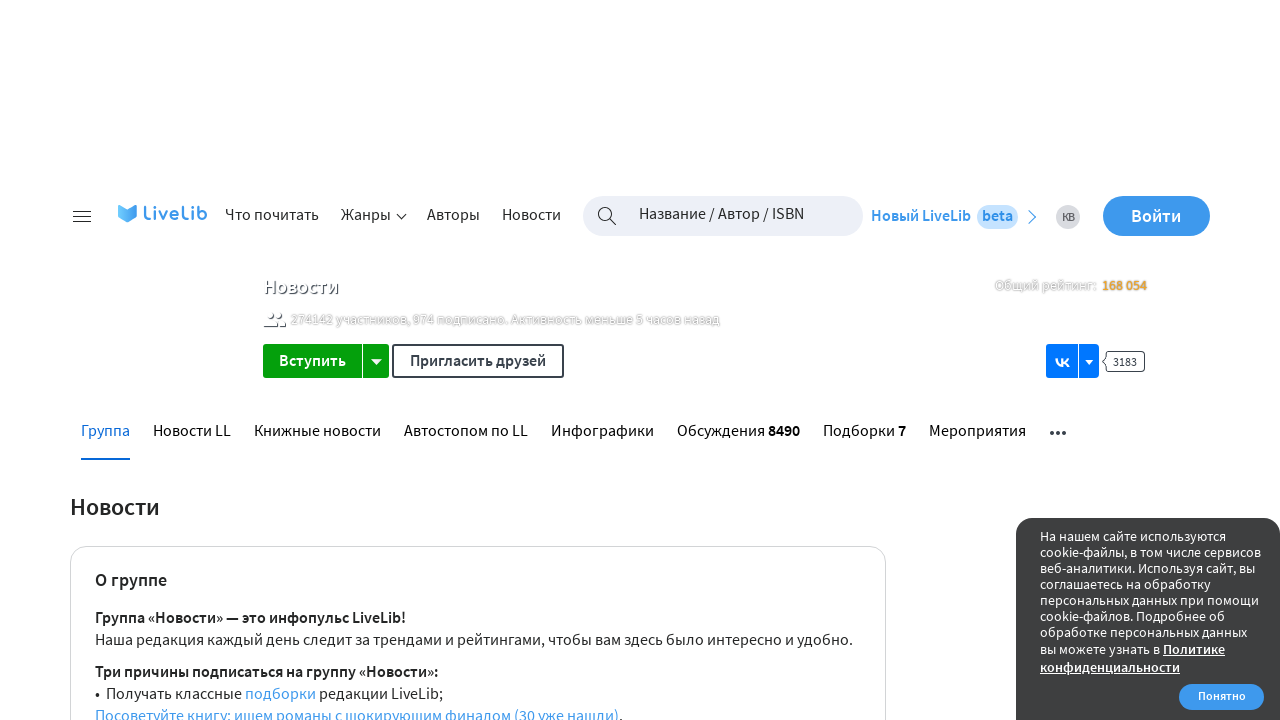